Tests the search functionality on Python.org by entering "Python" in the search field and submitting the search form

Starting URL: http://www.python.org

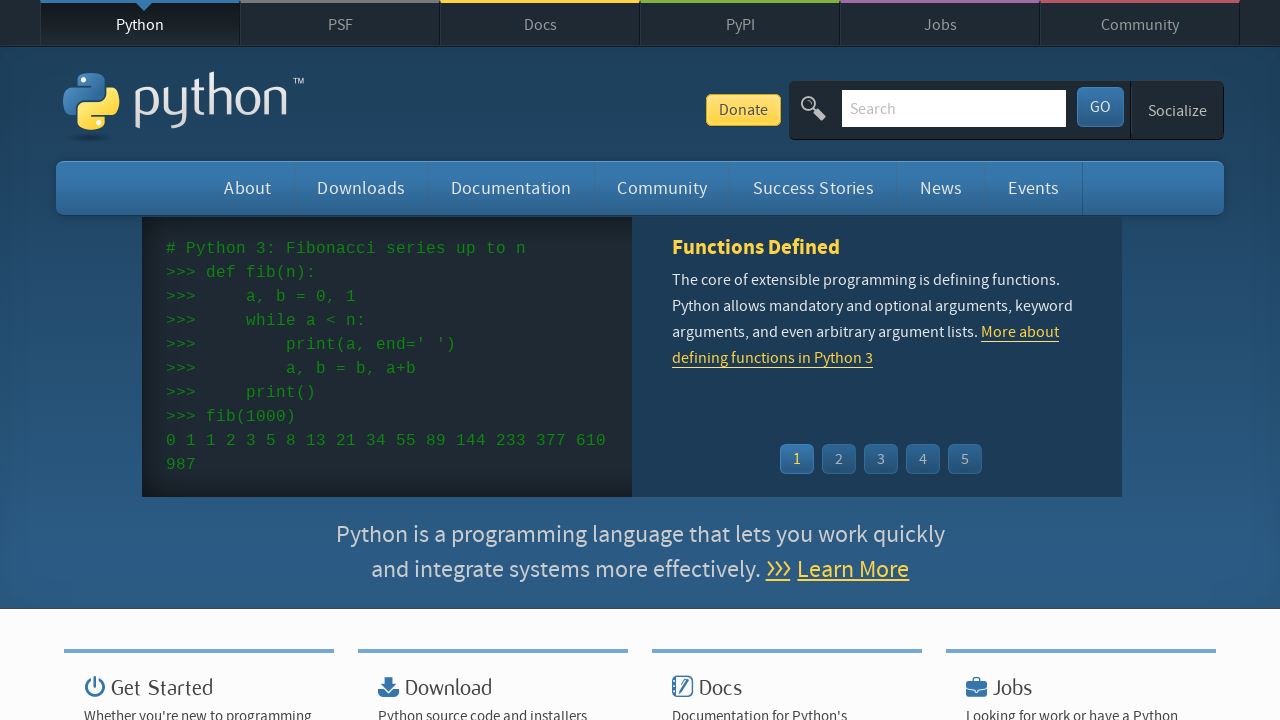

Verified page title contains 'Python'
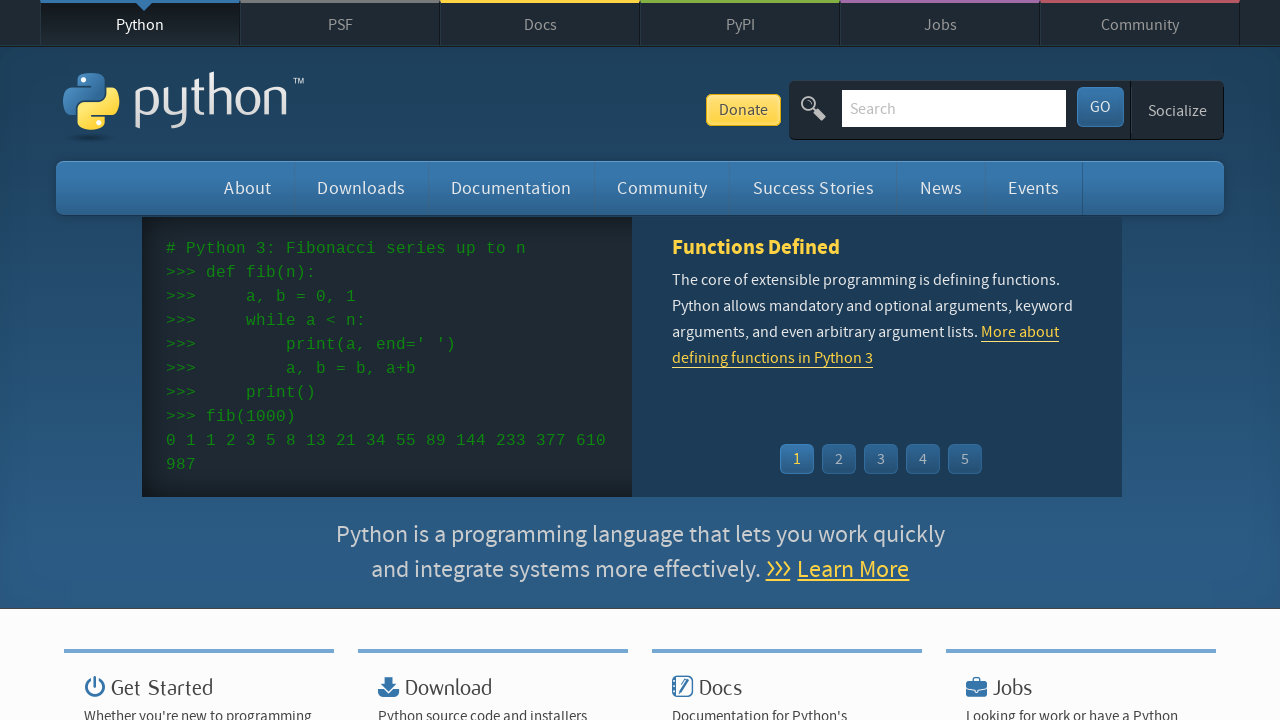

Filled search field with 'Python' on #id-search-field
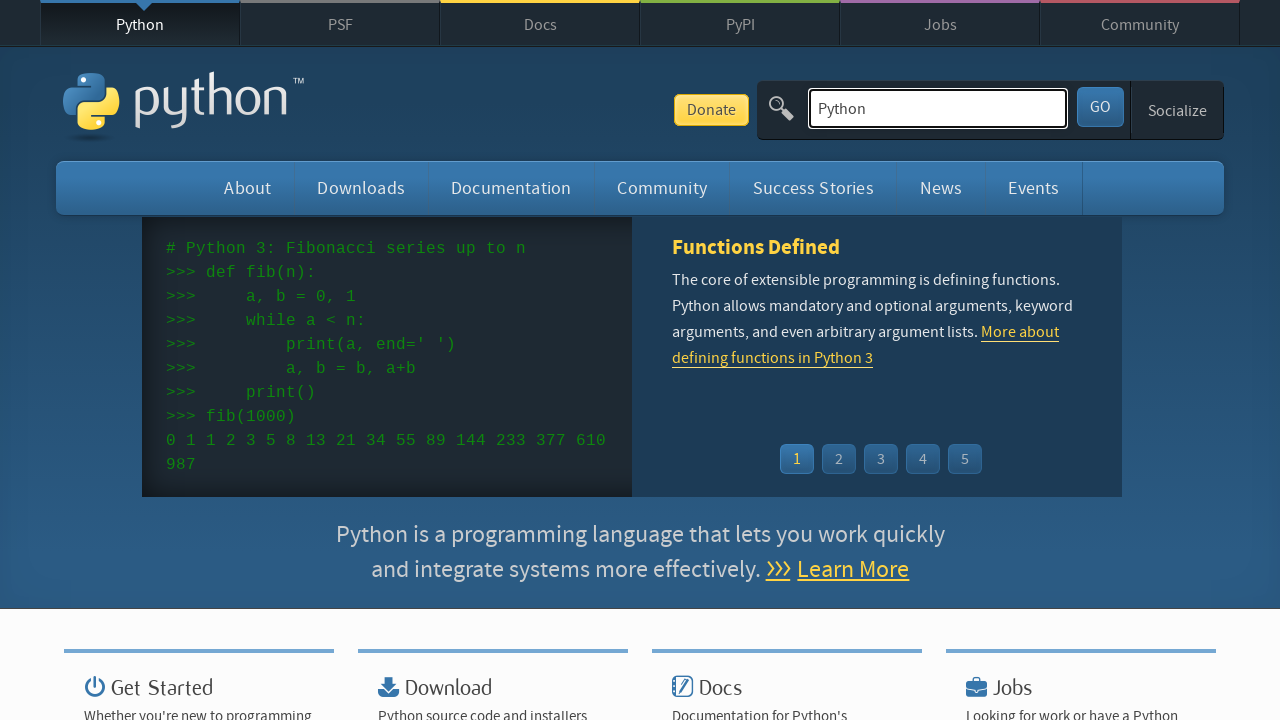

Submitted search form by pressing Enter on #id-search-field
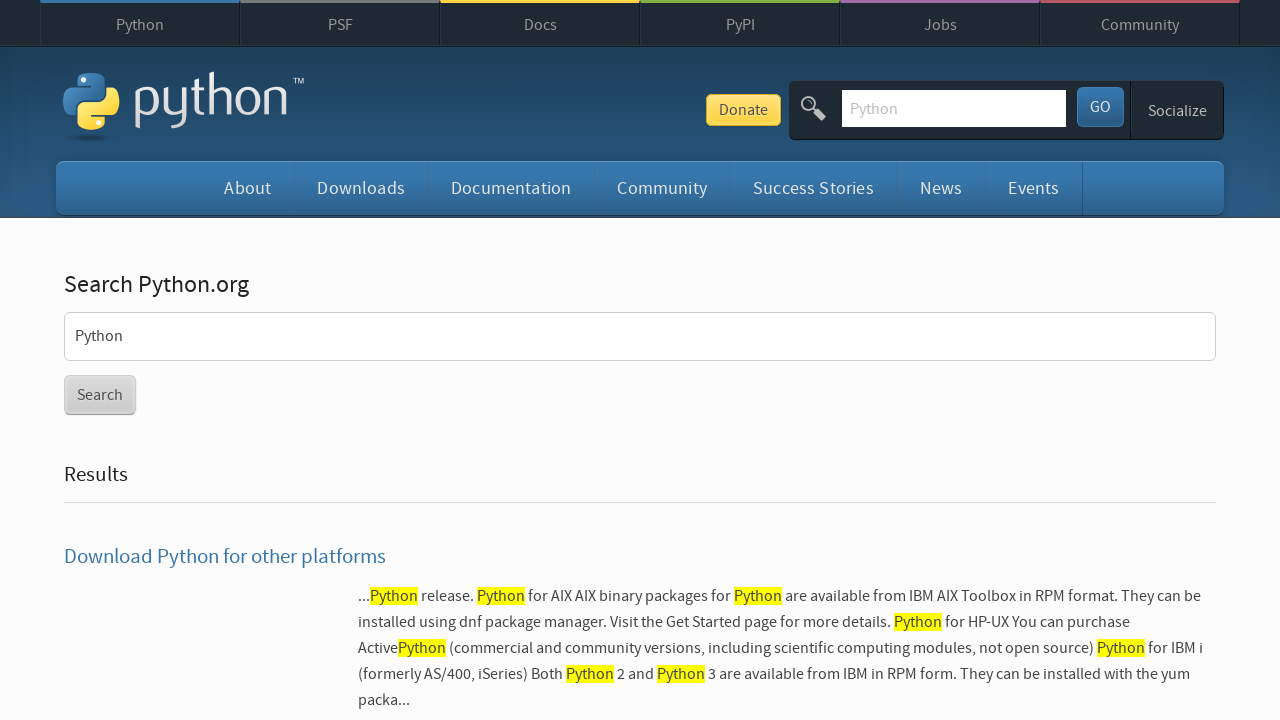

Waited for page to reach networkidle state
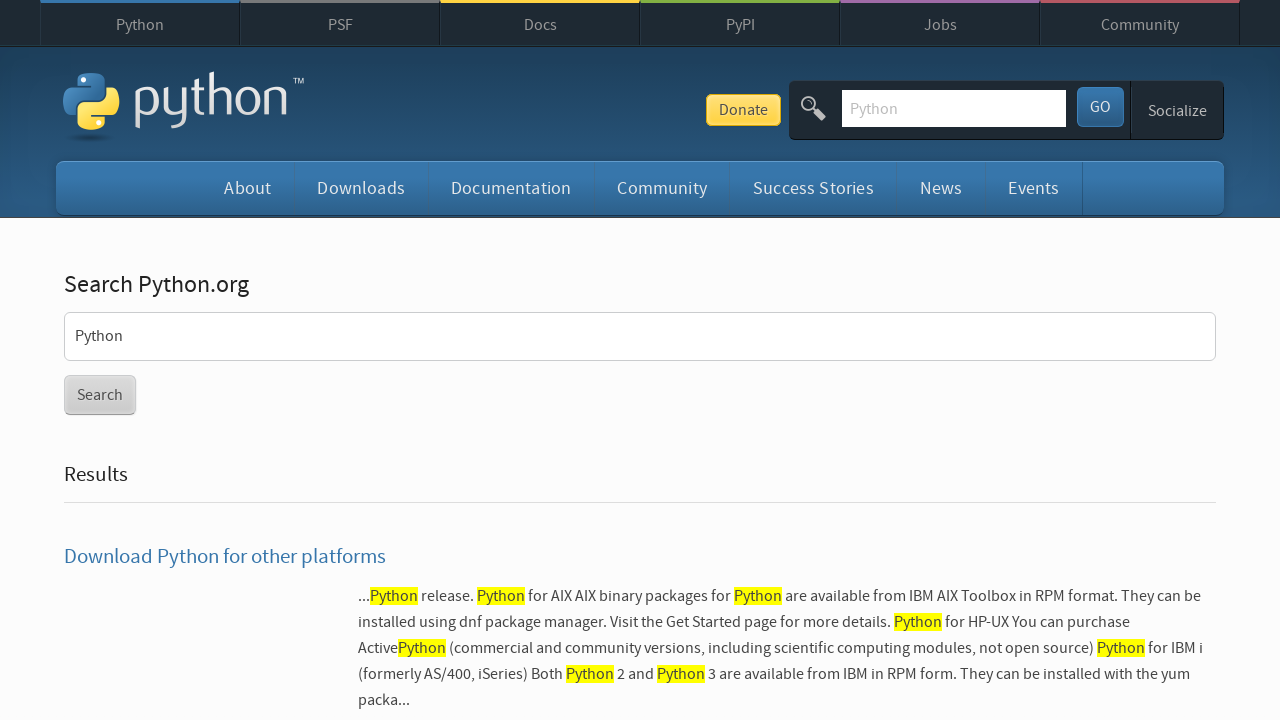

Verified search results are not empty
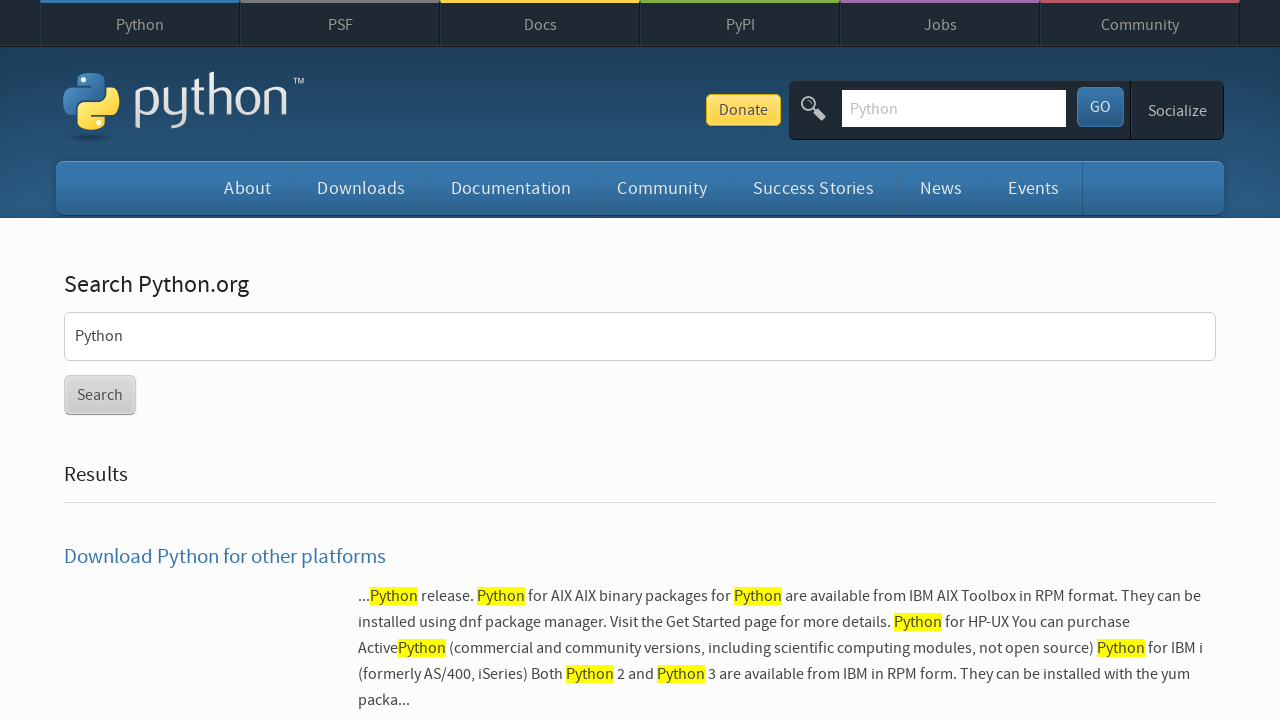

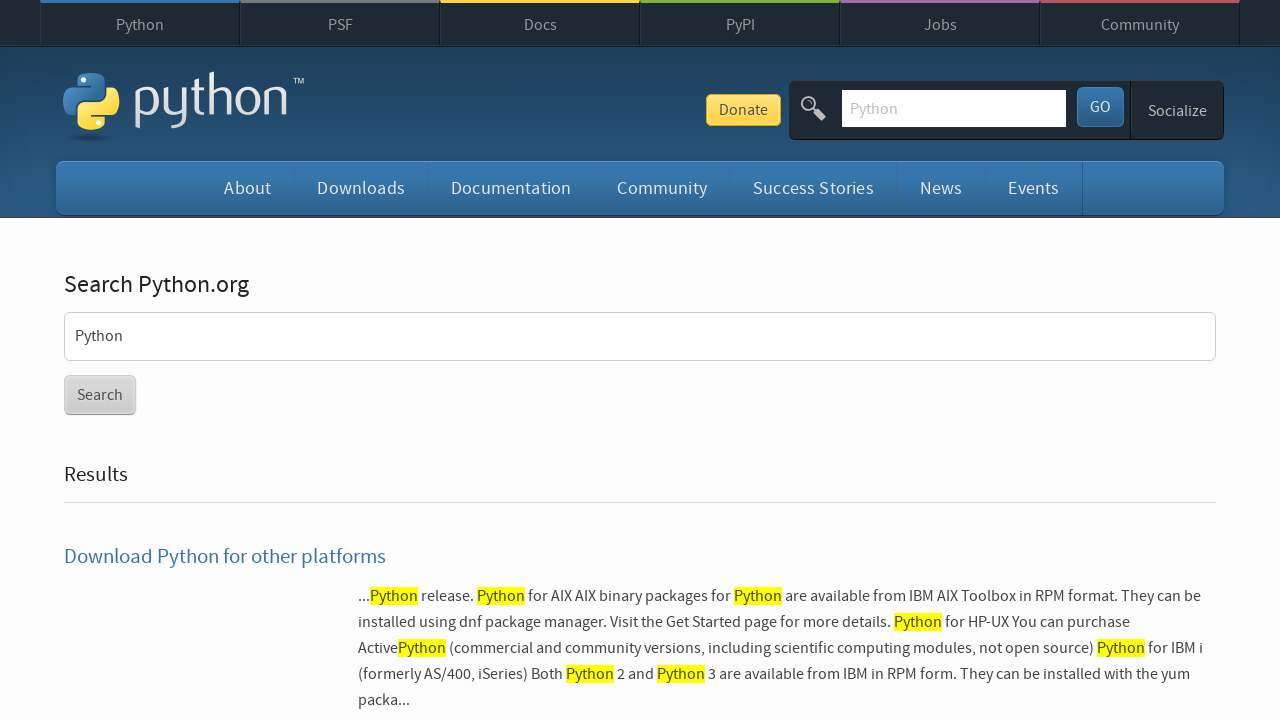